Clicks on the shopping bag icon in the header to open the bag/cart view

Starting URL: https://www.shopcider.com

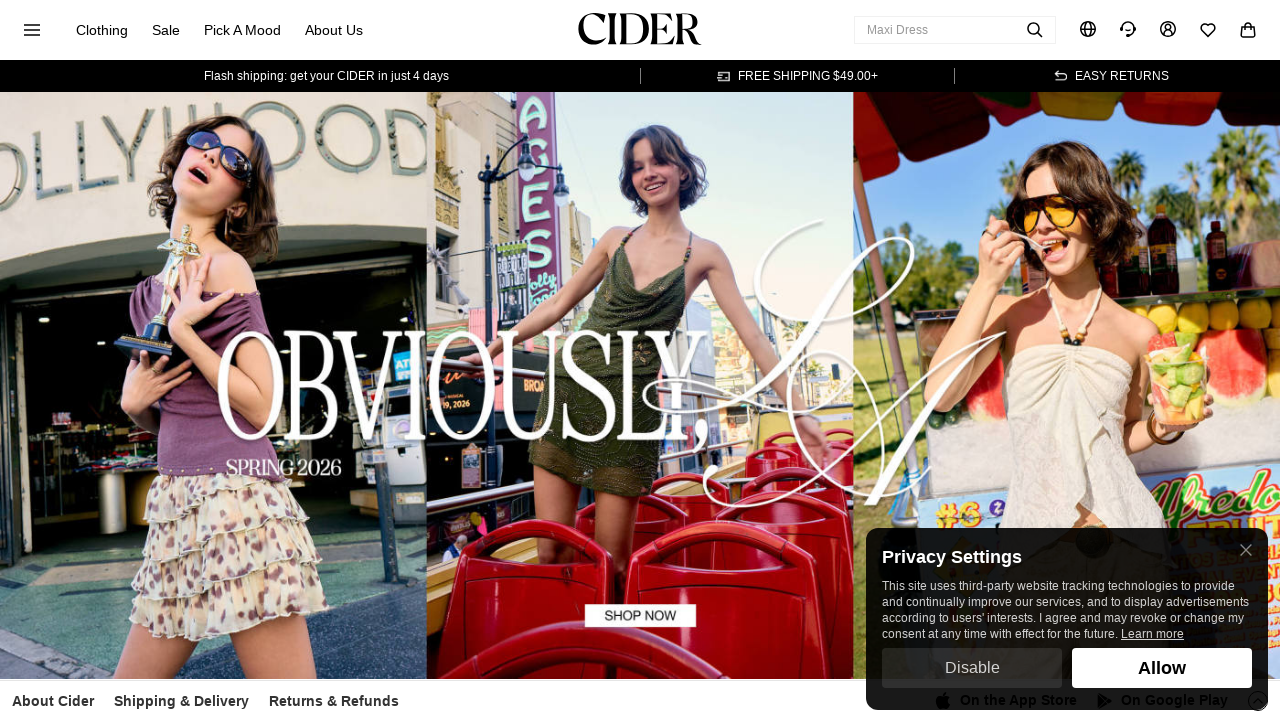

Clicked shopping bag icon in header at (1248, 30) on .cider-header-bag
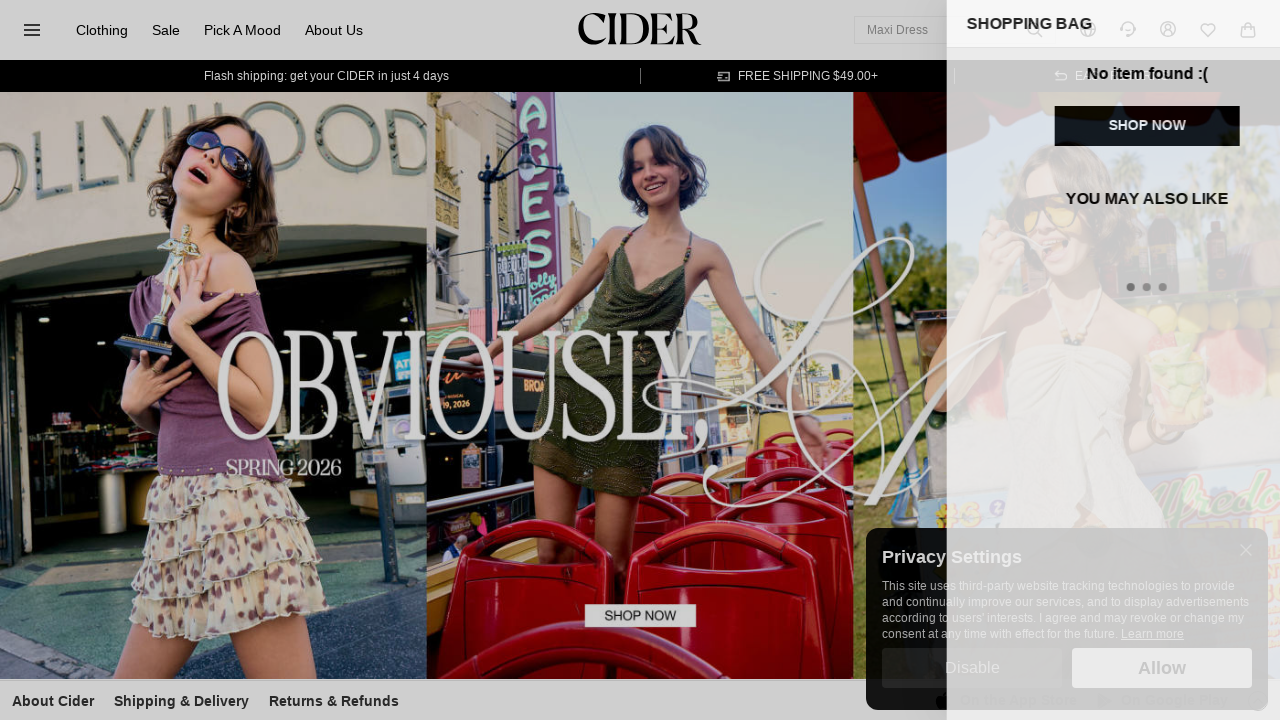

Waited for bag/cart view to load
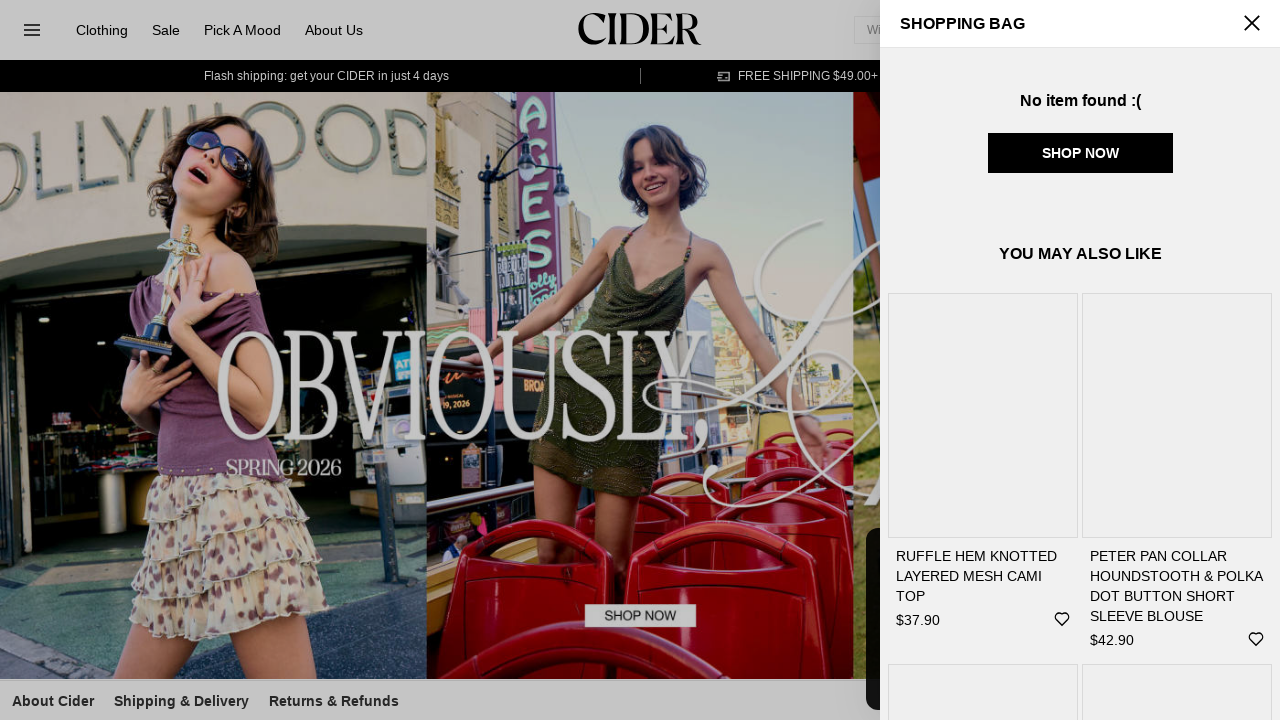

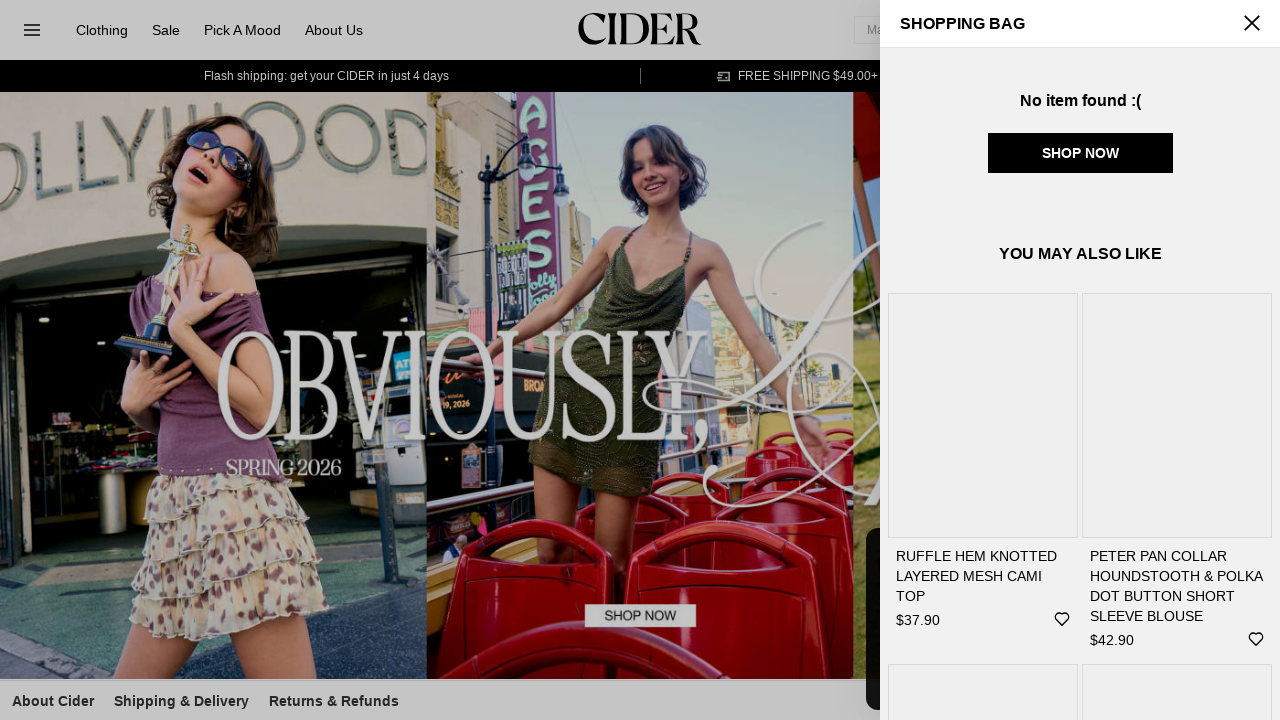